Navigates to the Guru99 Selenium Tutorial page and verifies that the page title contains "Free Selenium Tutorials"

Starting URL: http://www.guru99.com/selenium-tutorial.html

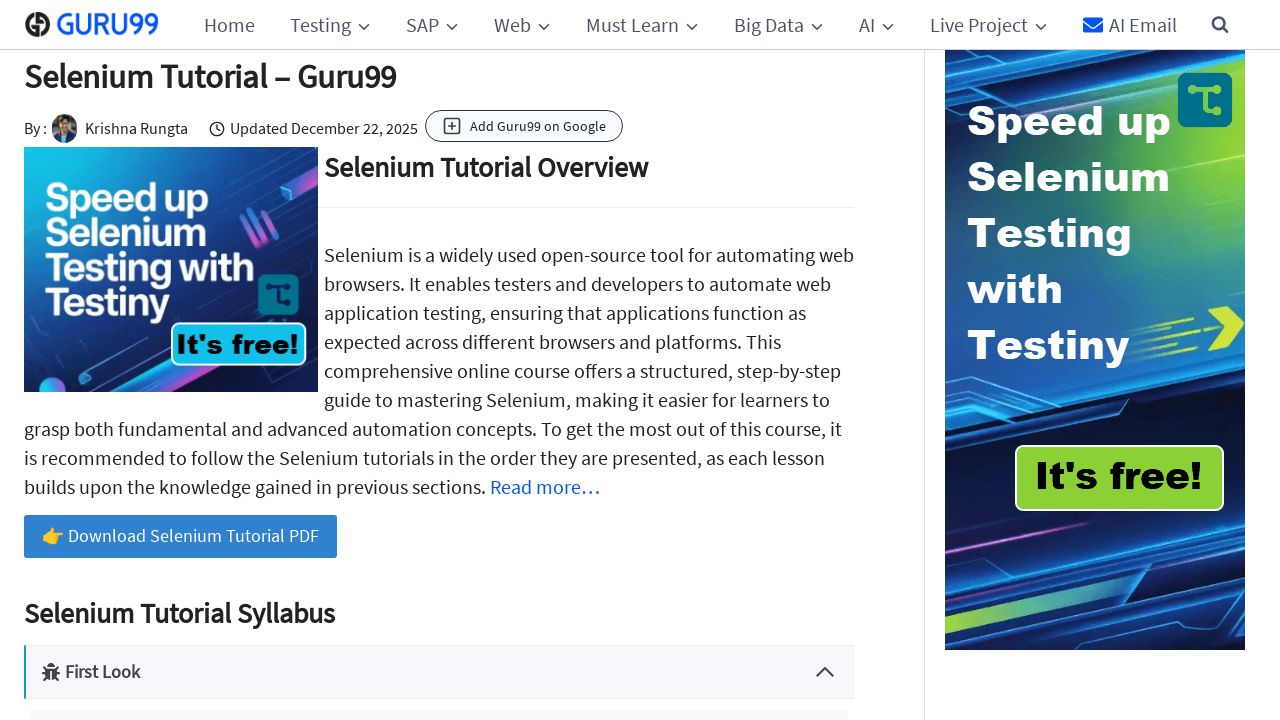

Navigated to Guru99 Selenium Tutorial page
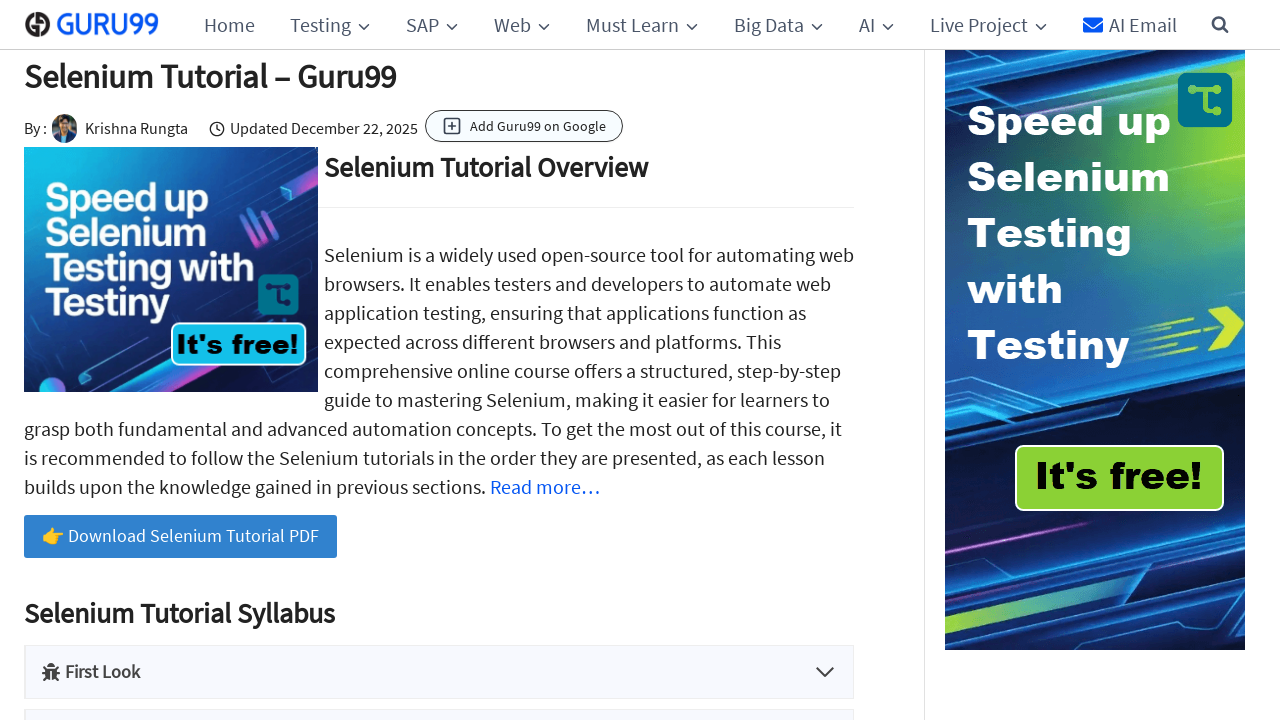

Page DOM content loaded
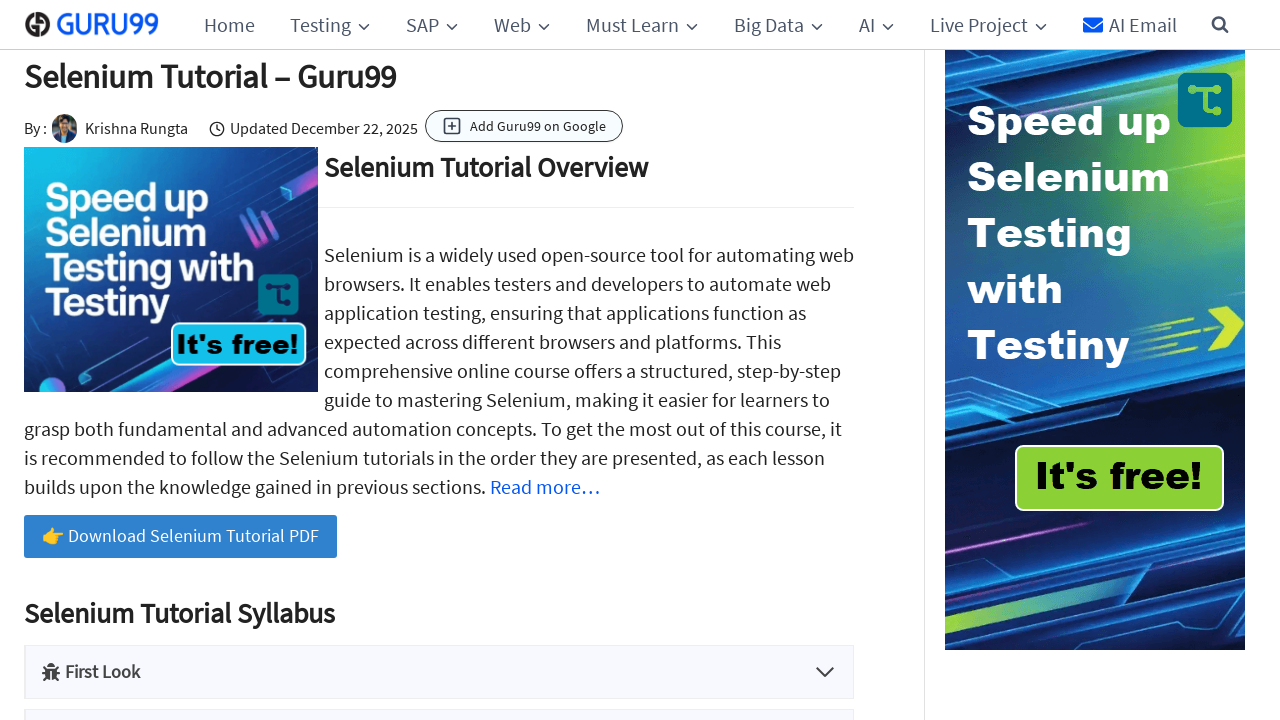

Retrieved page title: 'Selenium Tutorial – Guru99'
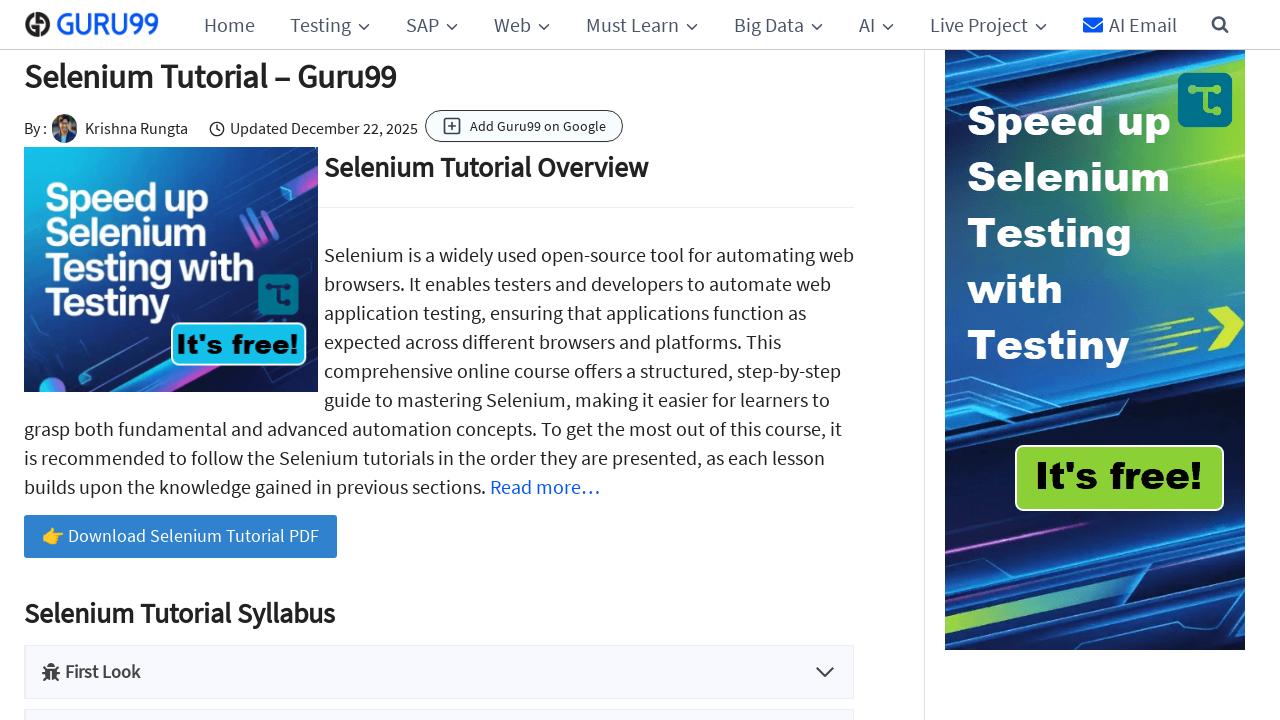

Verified page title contains 'Free Selenium Tutorials' or 'Selenium'
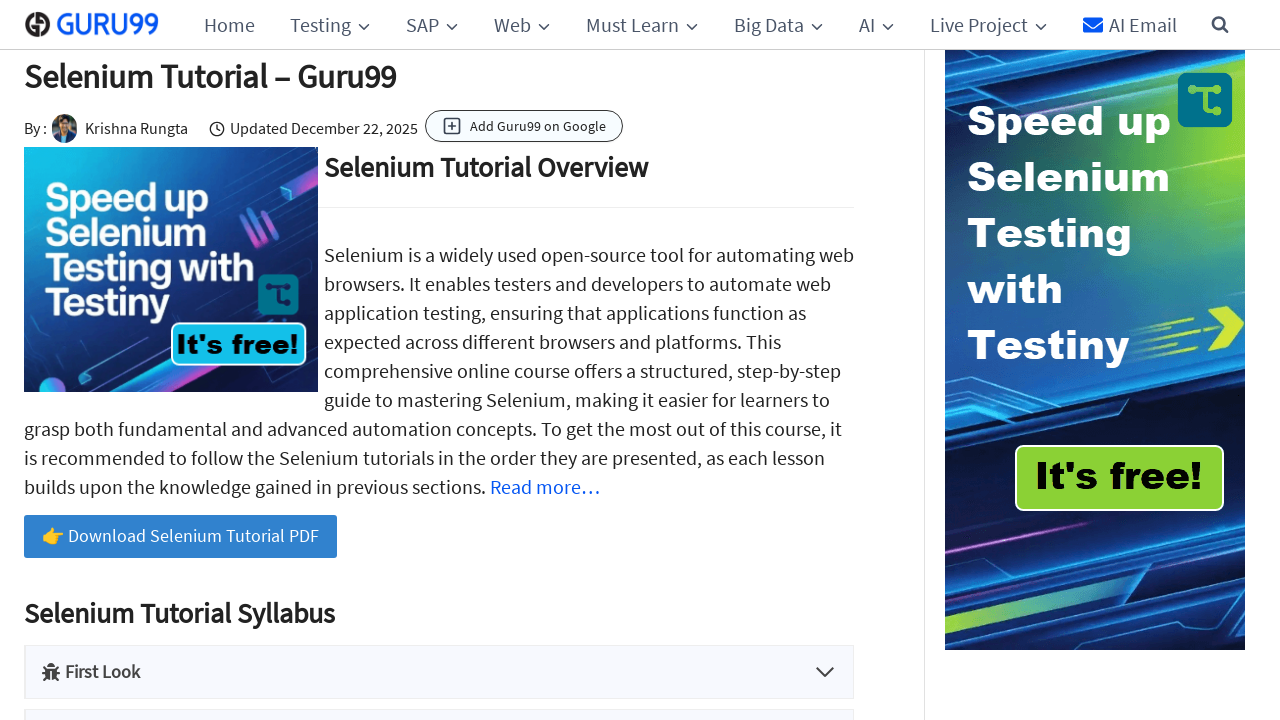

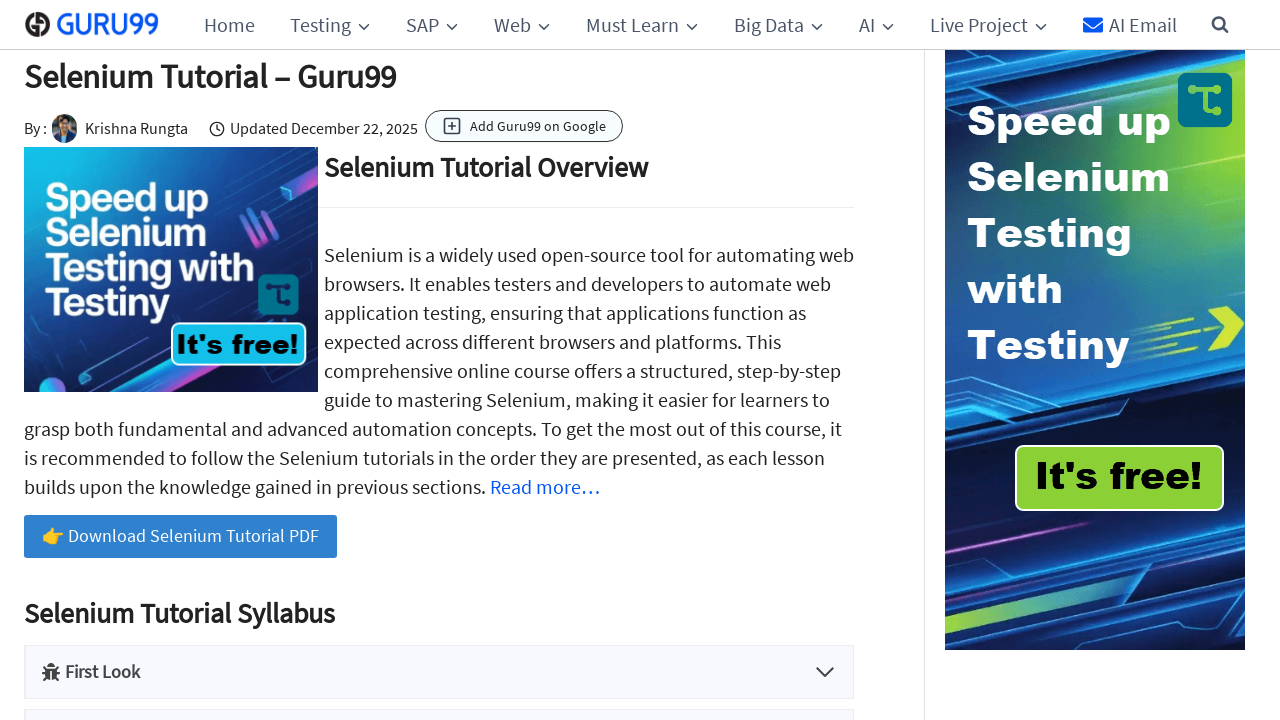